Tests mouse hover by moving cursor over a menu item to trigger hover effect

Starting URL: http://omayo.blogspot.com/

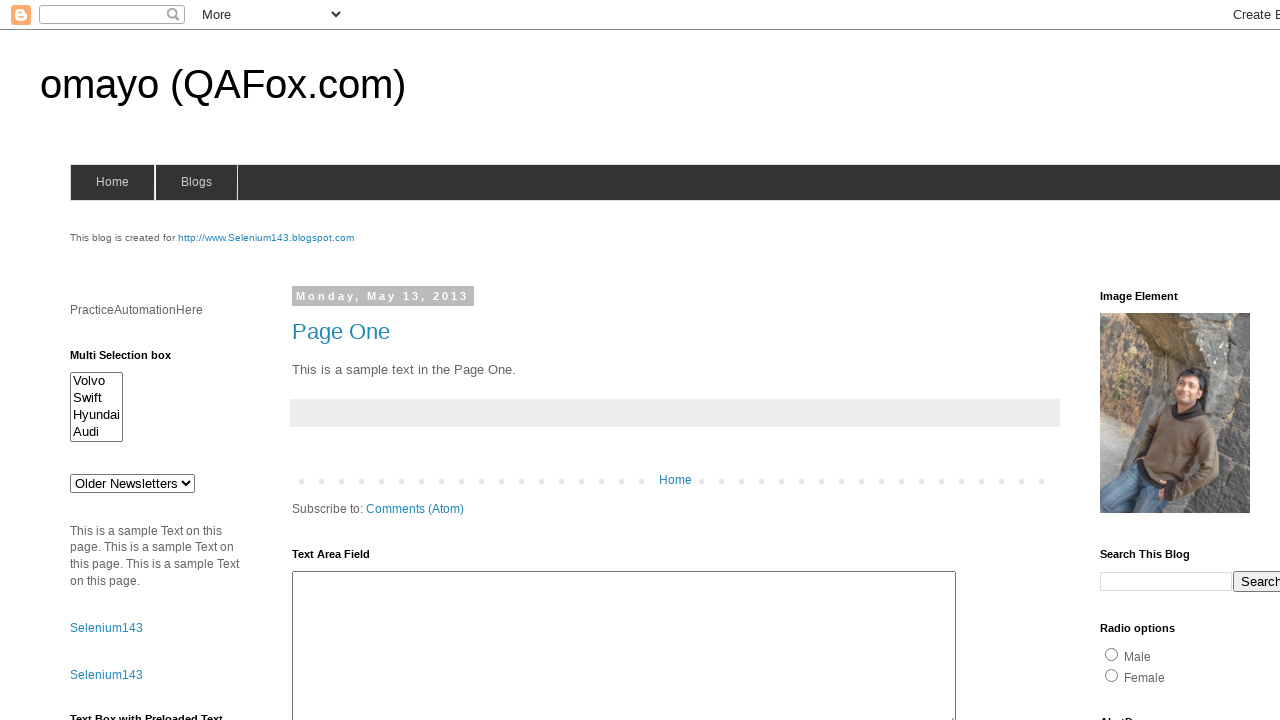

Hovered over menu item with submenu to trigger hover effect at (196, 182) on li.has-sub > a
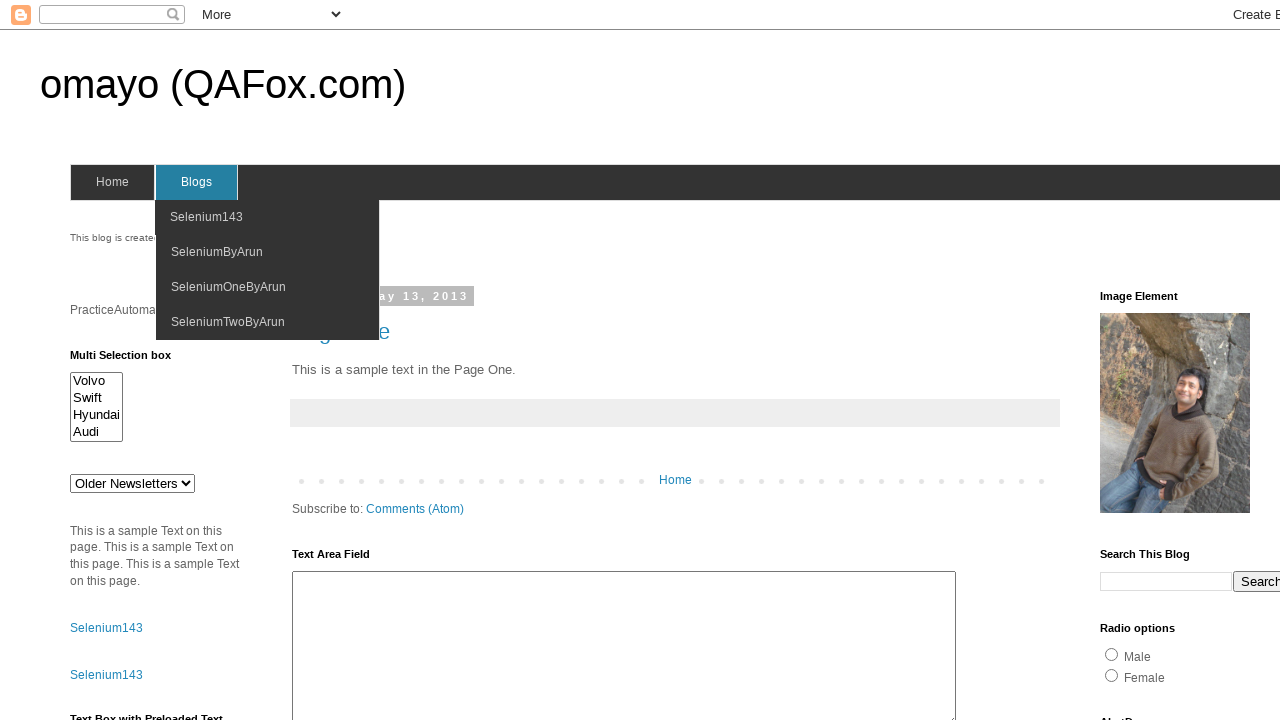

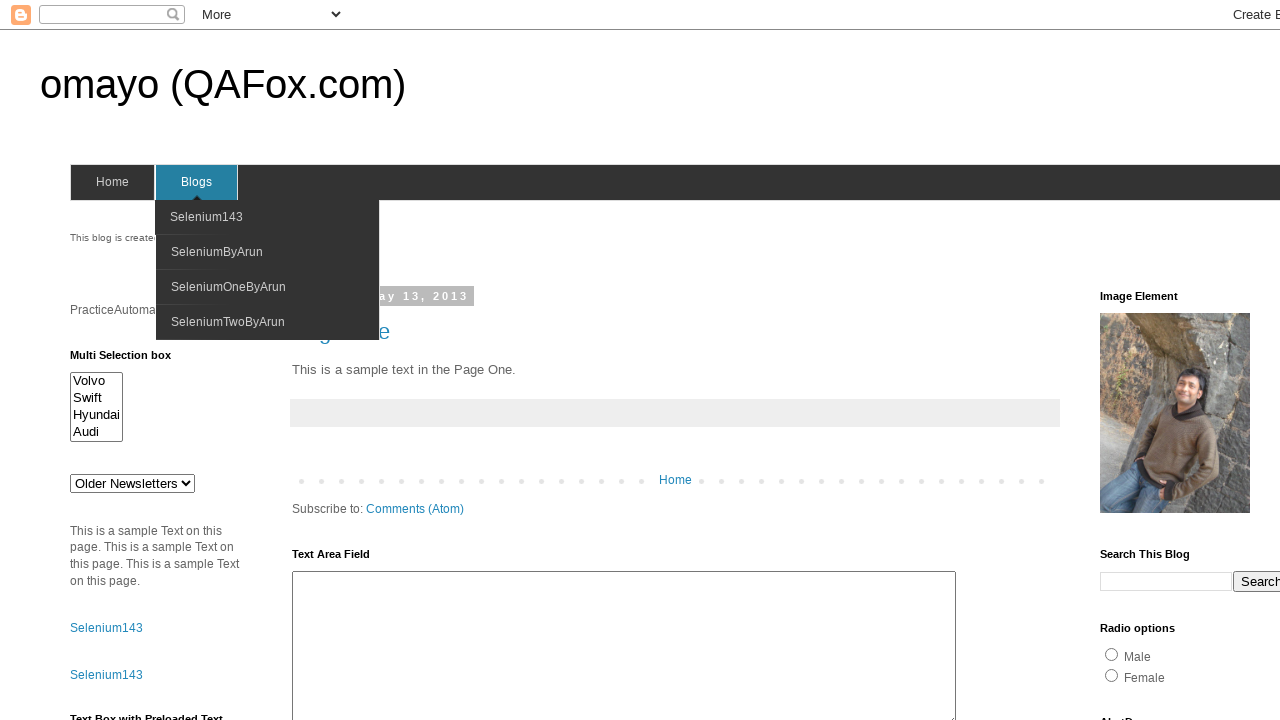